Tests the Laptops category filtering on demoblaze.com by clicking the Laptops category, then clicking the Next button, and verifying that laptop products are displayed in the product listing.

Starting URL: https://www.demoblaze.com/index.html

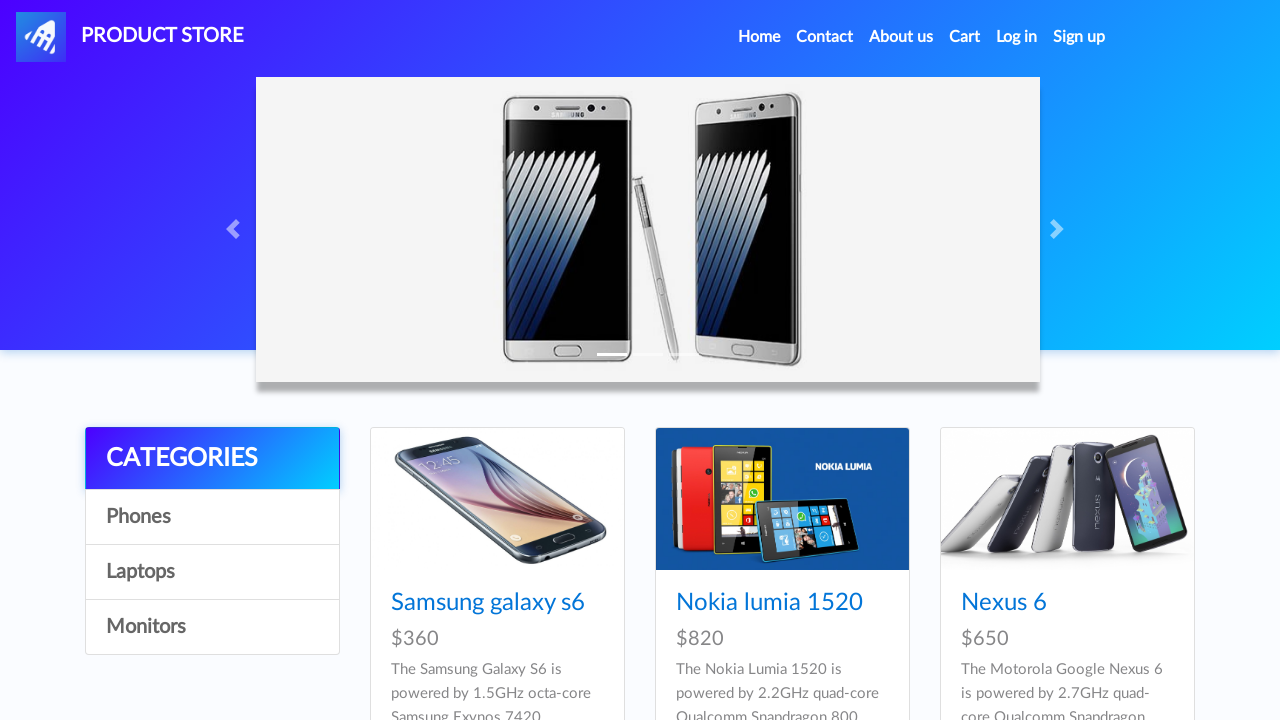

Clicked on Laptops category link at (212, 572) on a:has-text('Laptops')
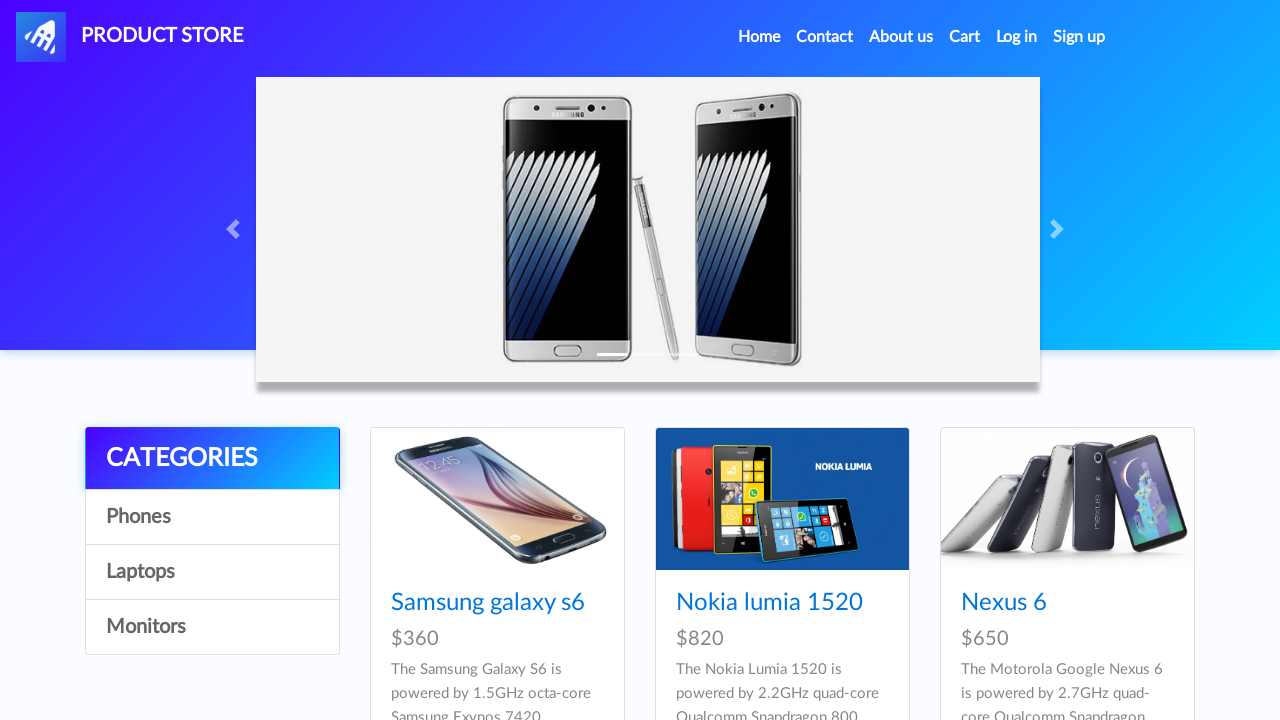

Waited for product titles to load after selecting Laptops category
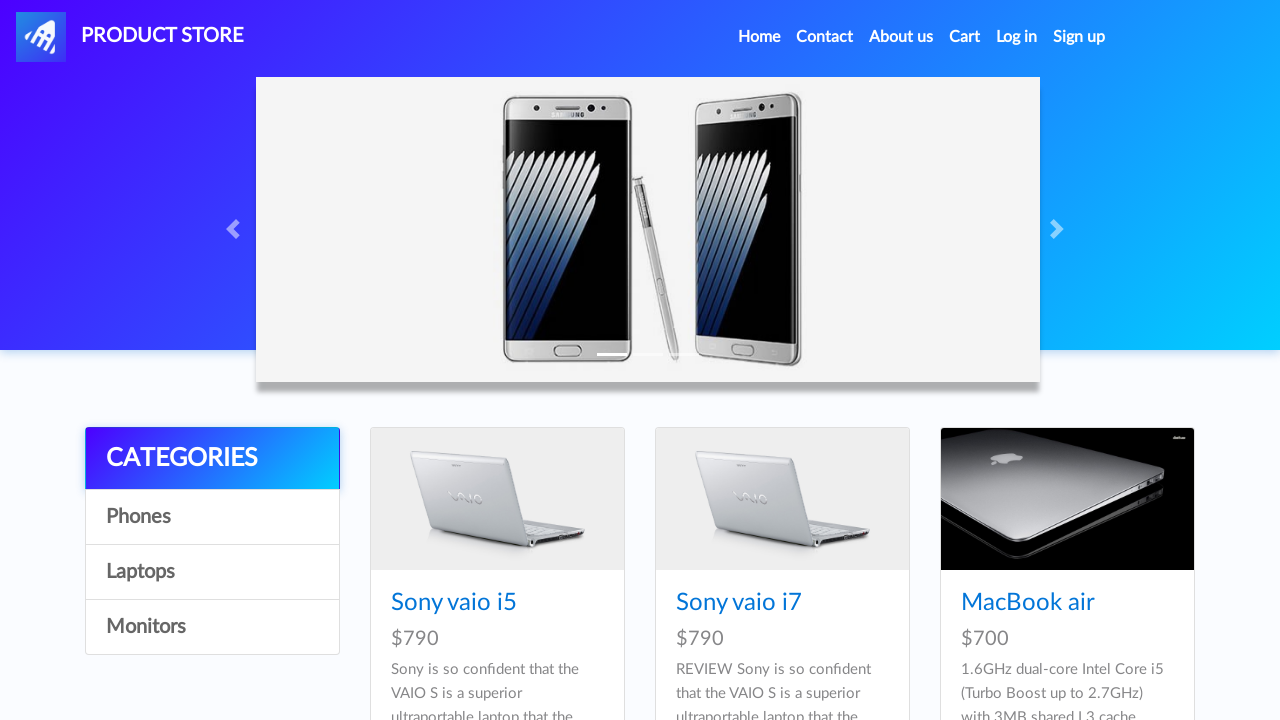

Clicked the Next button to navigate to the next page of laptop products at (1166, 386) on #next2
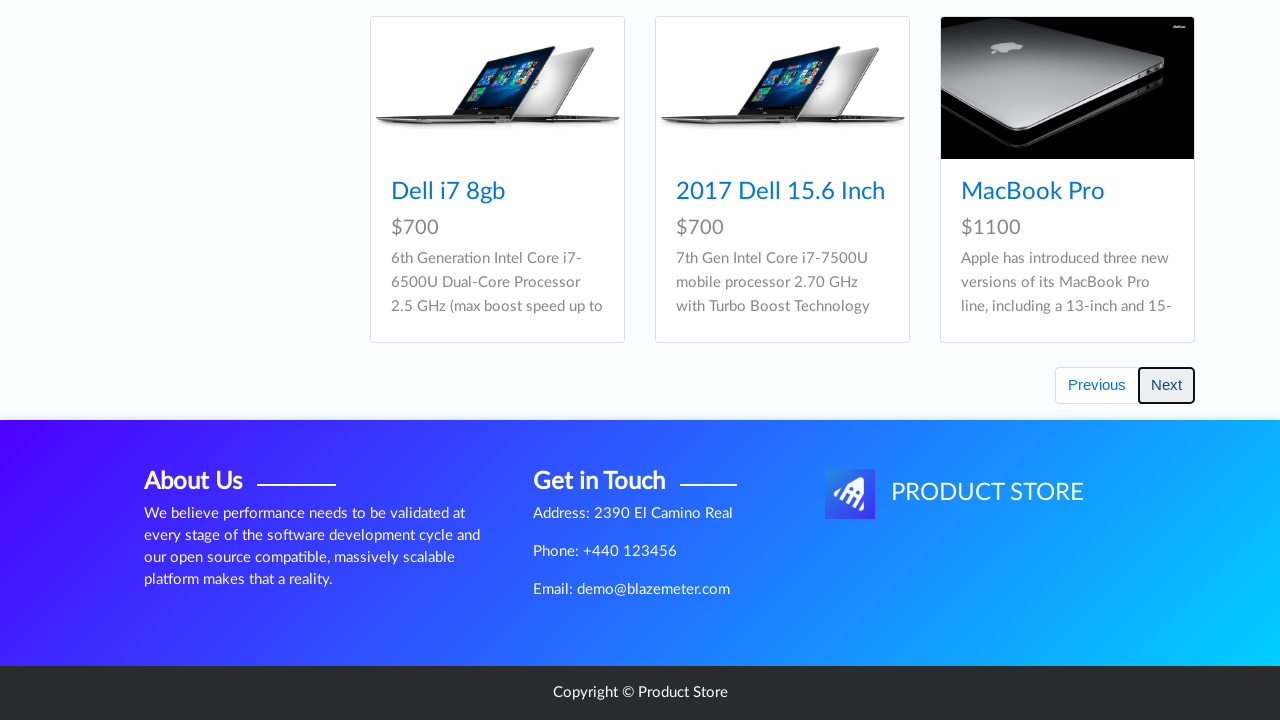

Waited for Apple monitor 24 product to appear on the next page
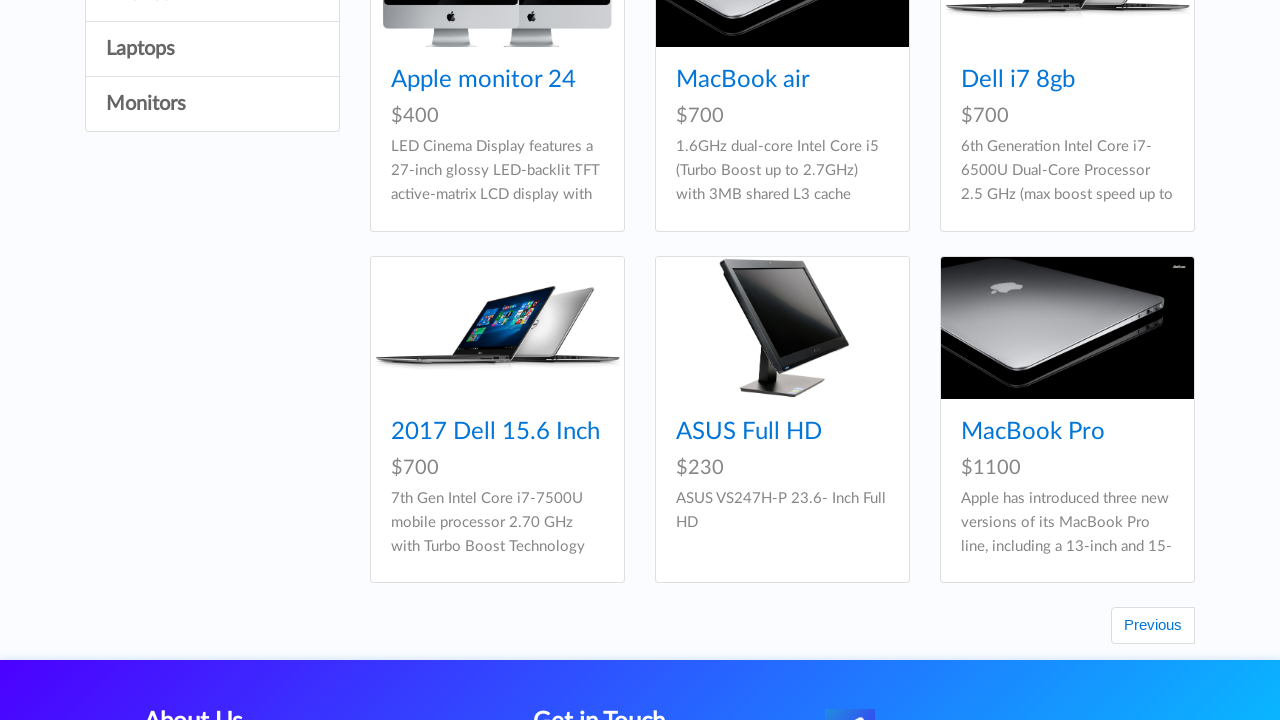

Verified that product titles are visible on the current page
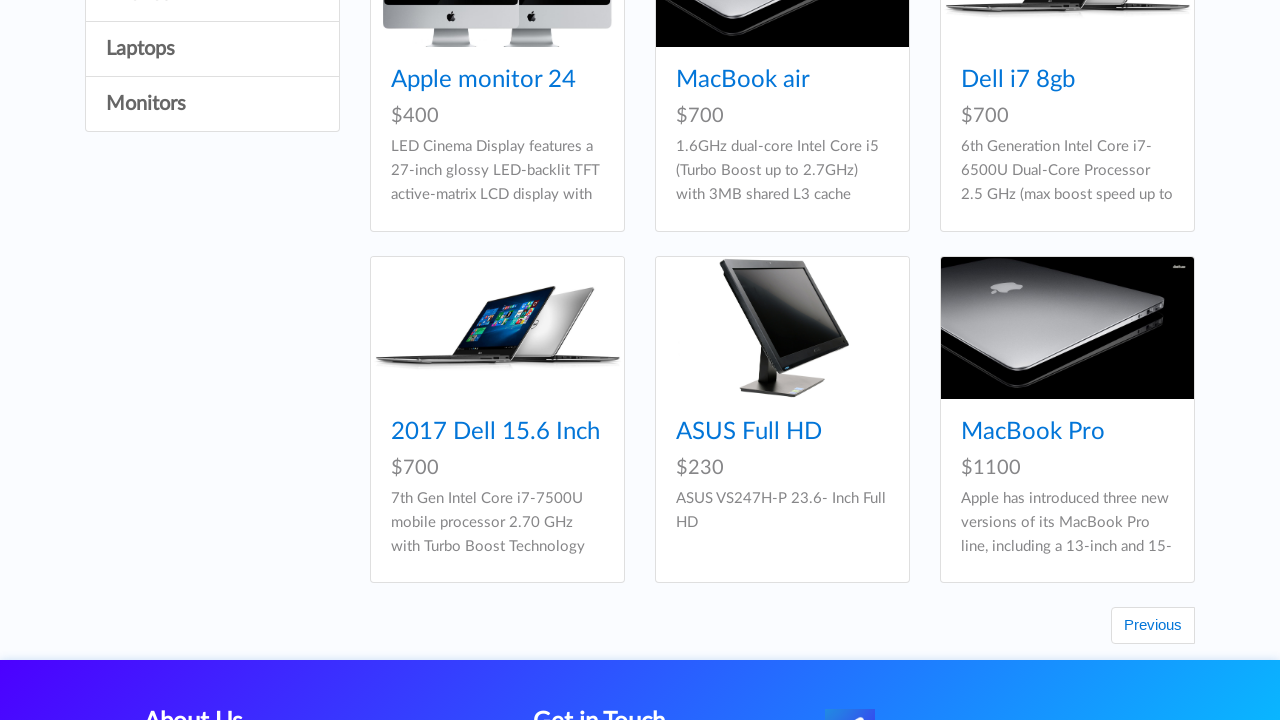

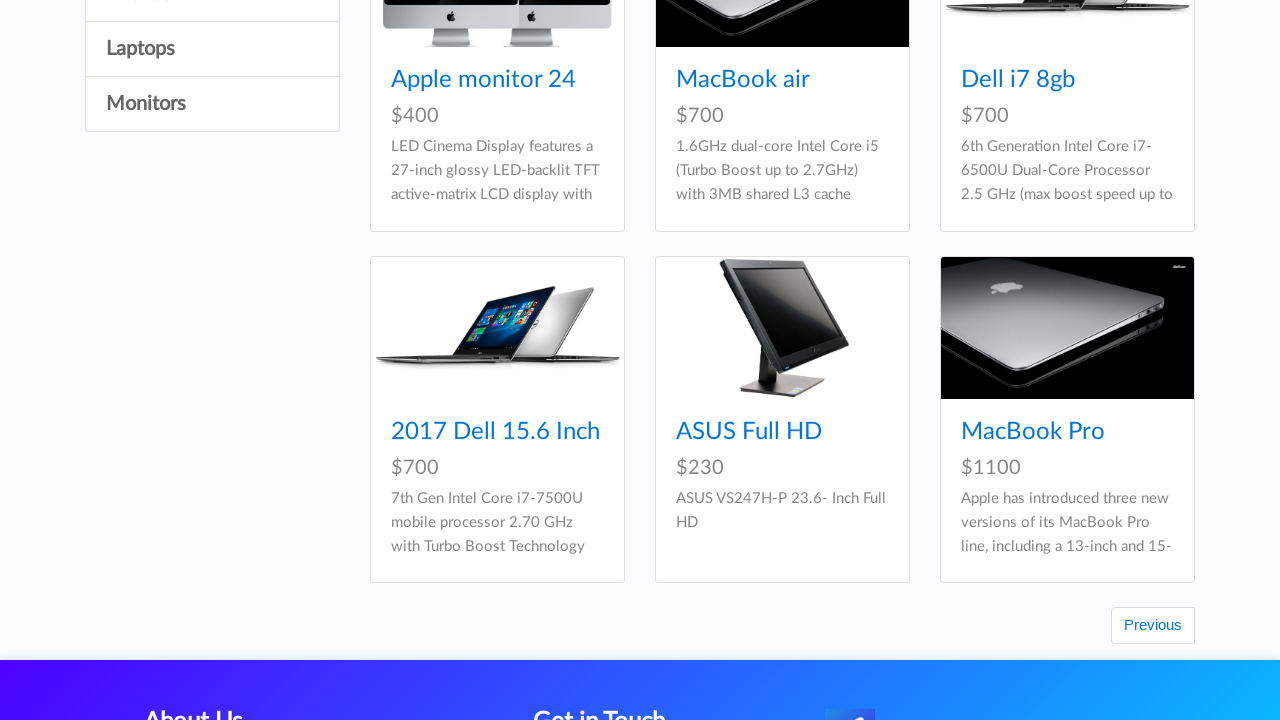